Tests keyboard events by filling form fields and using keyboard shortcuts to copy text from current address to permanent address

Starting URL: https://demoqa.com/text-box

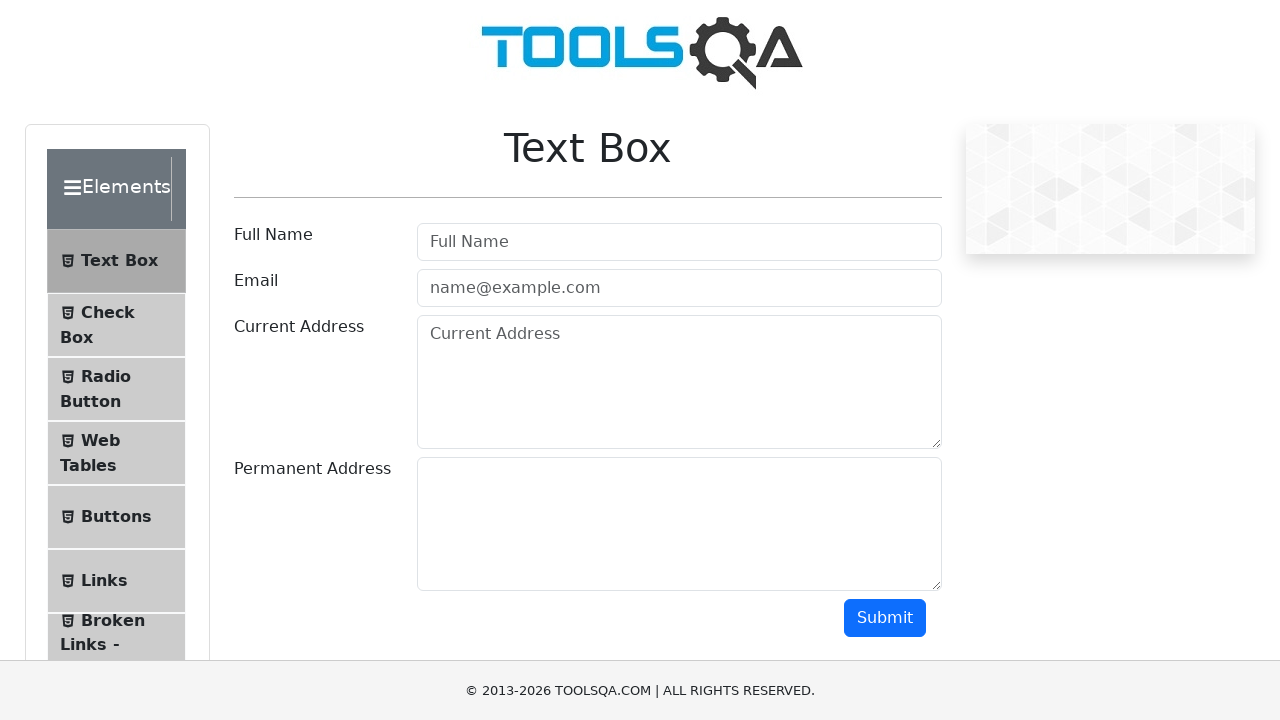

Filled full name field with 'Maria Garcia' on #userName
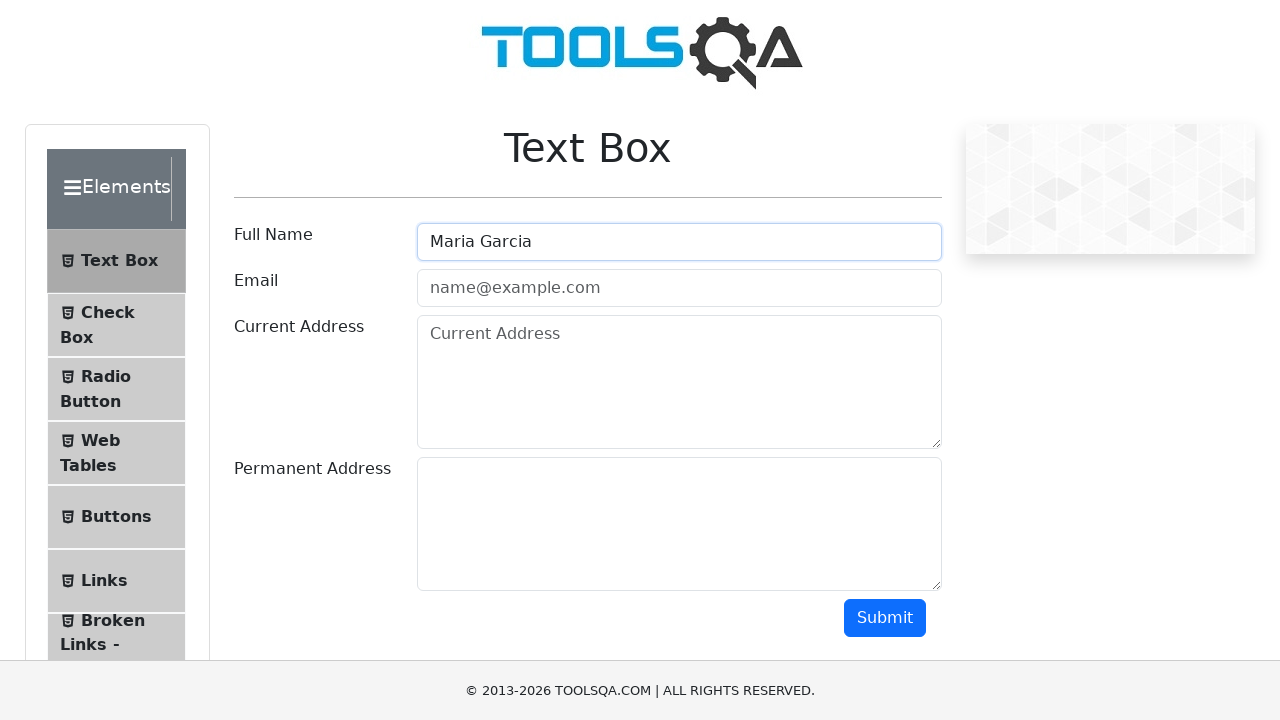

Filled email field with 'maria.garcia@testmail.com' on #userEmail
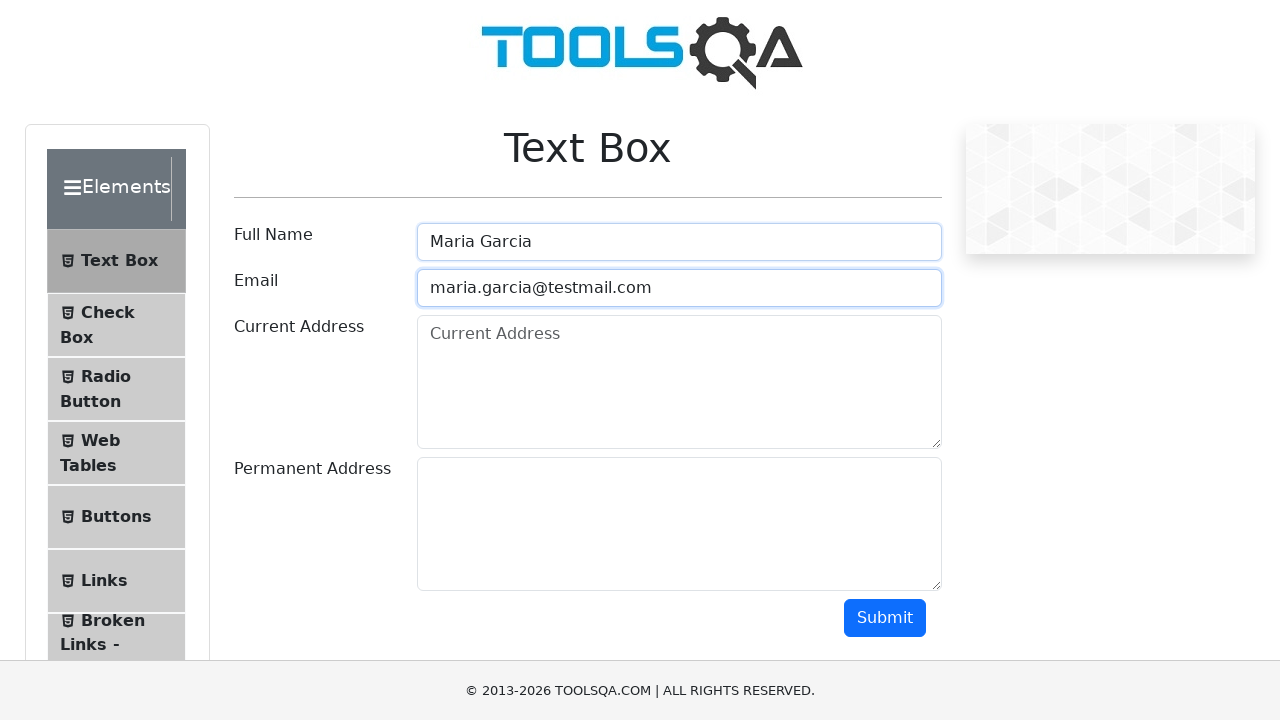

Filled current address field with '123 Test Street, Sample City, 12345' on #currentAddress
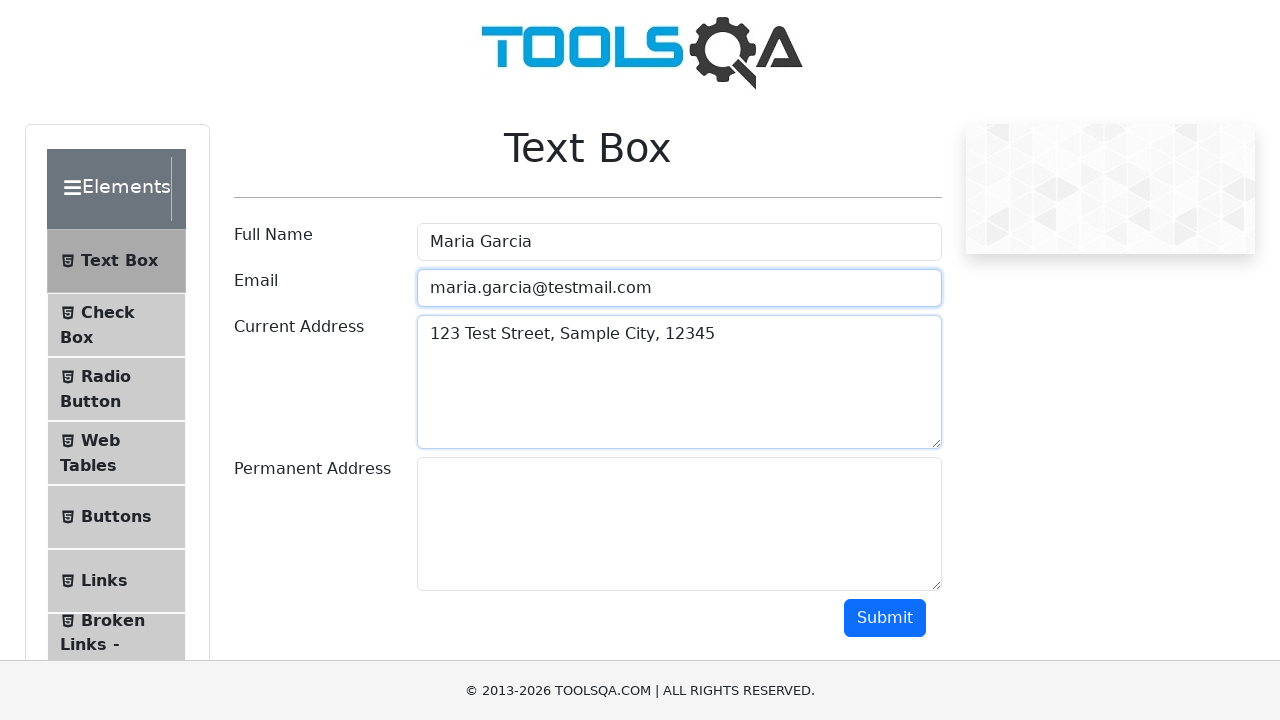

Clicked on current address field at (679, 382) on #currentAddress
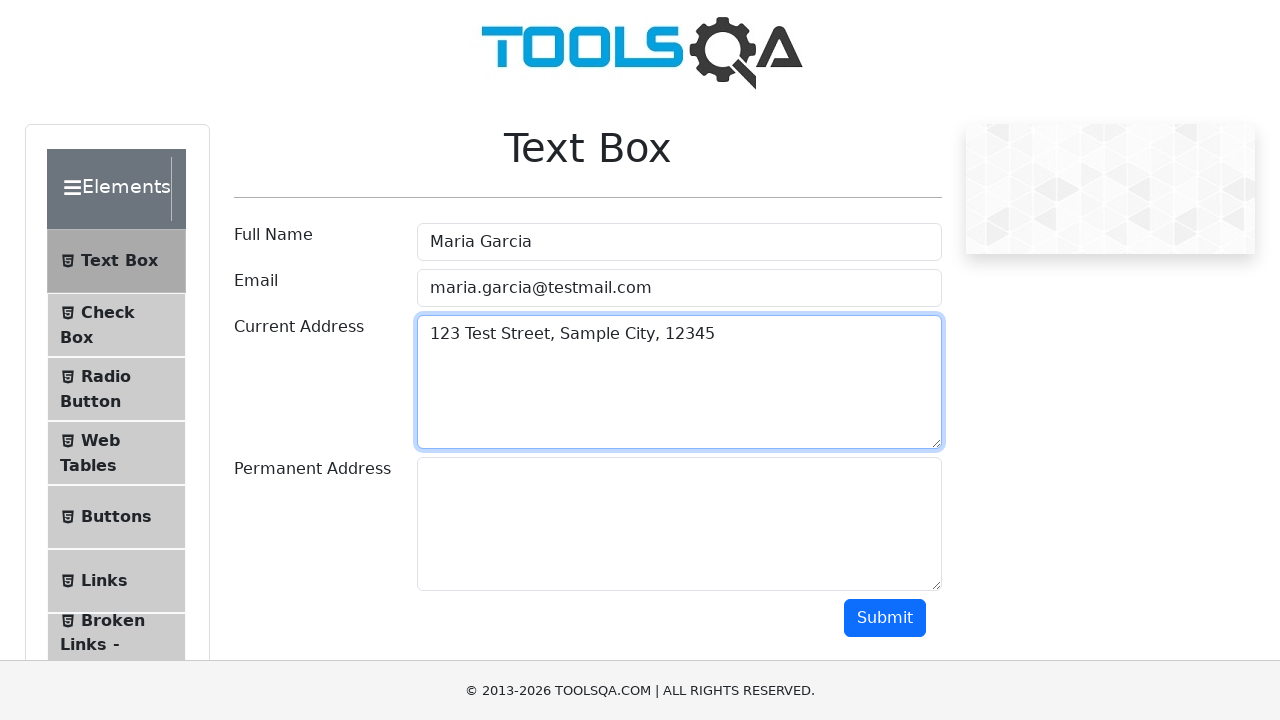

Selected all text in current address field using Ctrl+A
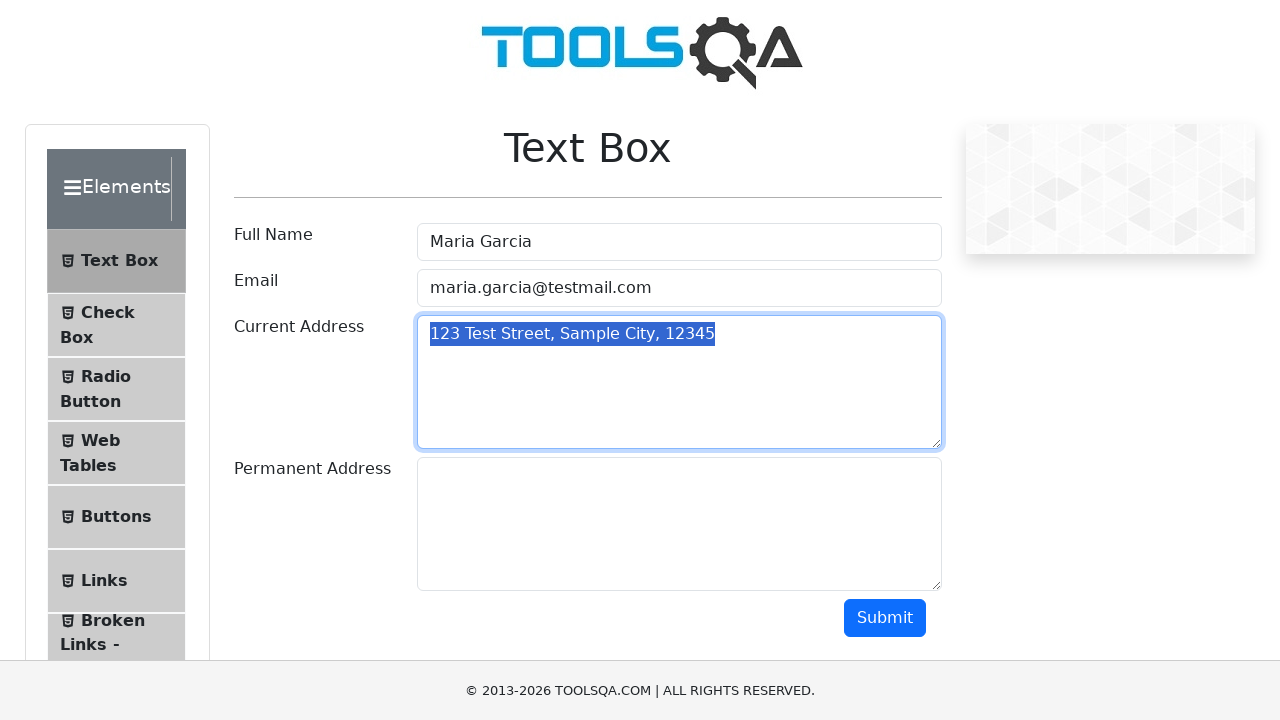

Copied current address text using Ctrl+C
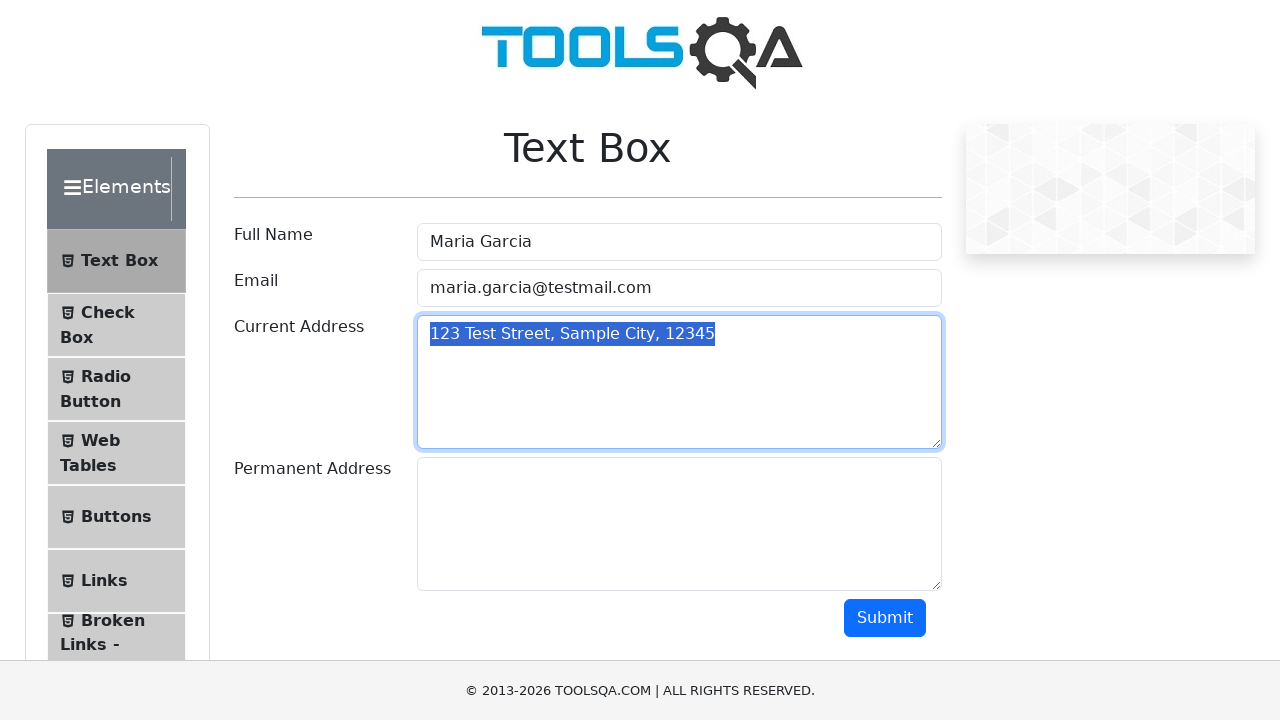

Pressed Tab to navigate to permanent address field
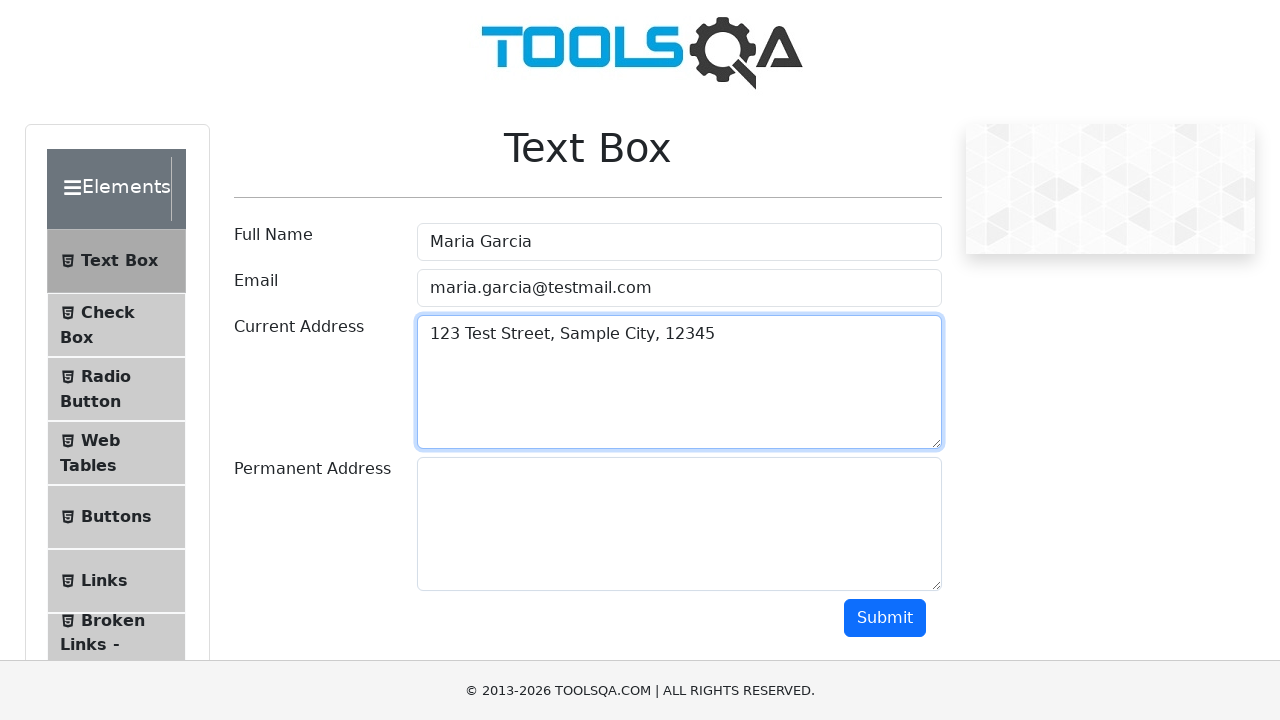

Clicked on permanent address field at (679, 524) on #permanentAddress
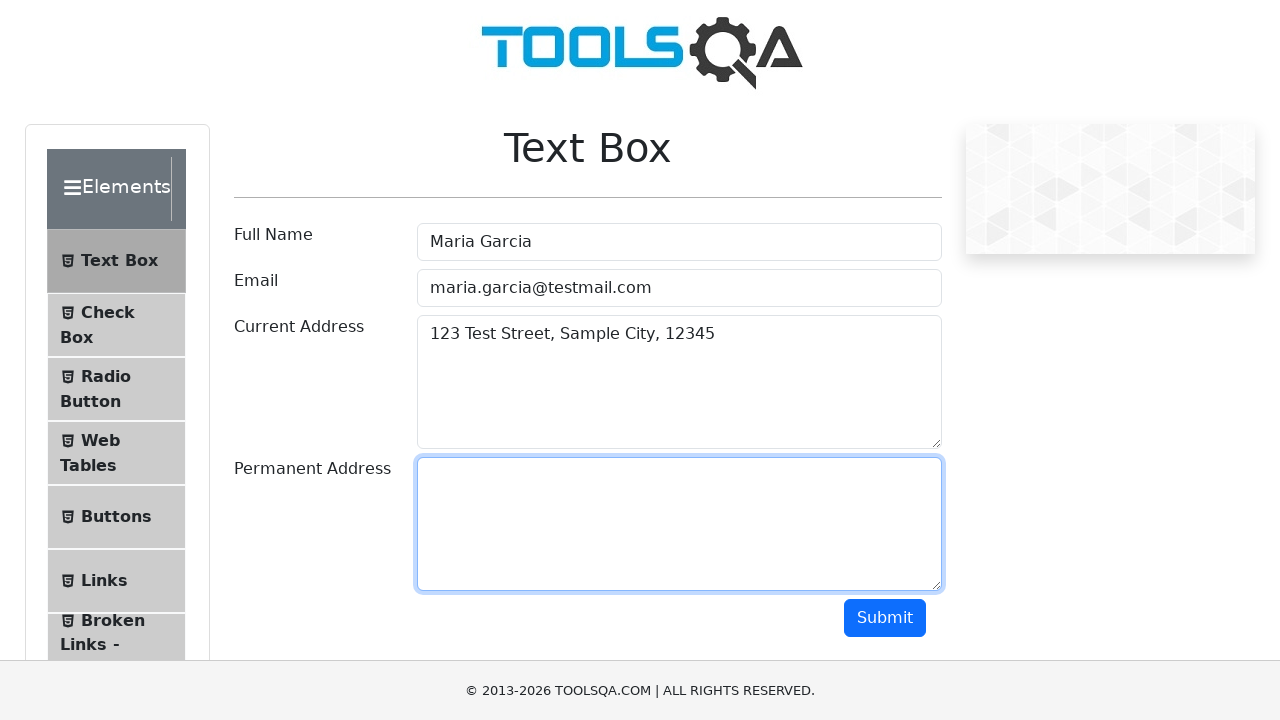

Pasted current address text into permanent address field using Ctrl+V
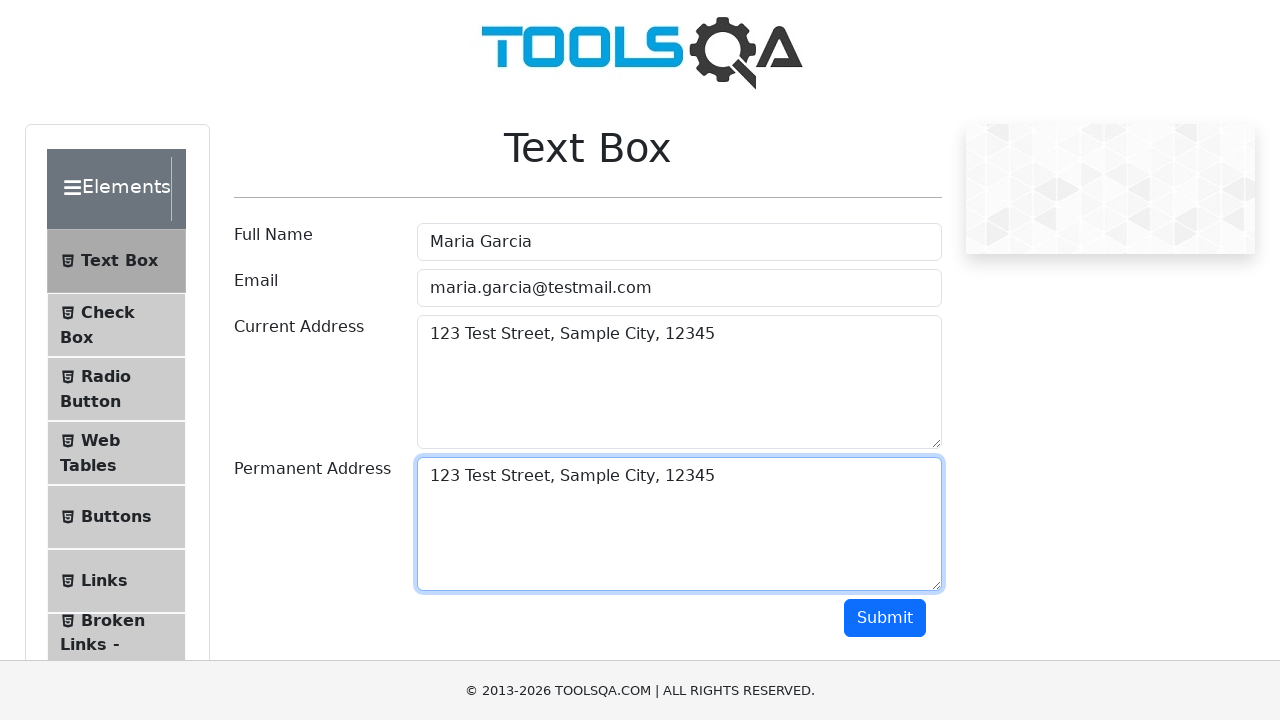

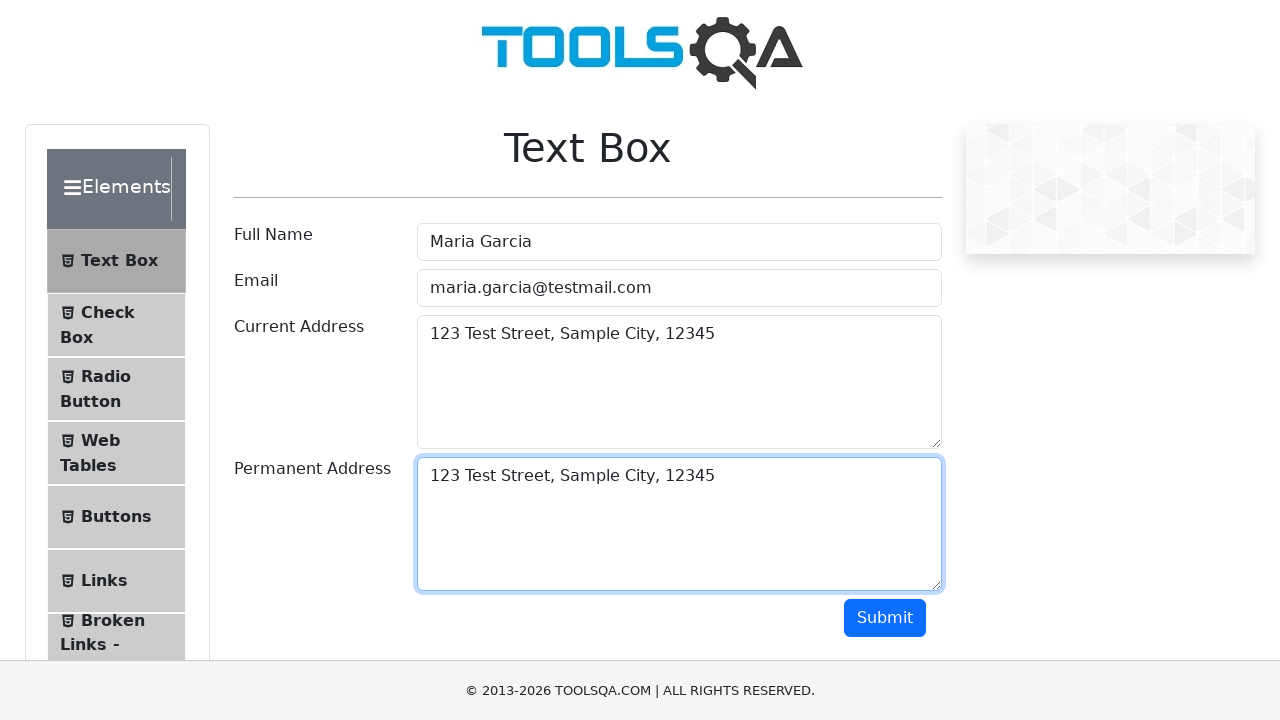